Tests various UI interactions including hiding/showing text elements, handling confirmation dialogs, hovering over elements, and interacting with iframes to click on links

Starting URL: https://rahulshettyacademy.com/AutomationPractice/

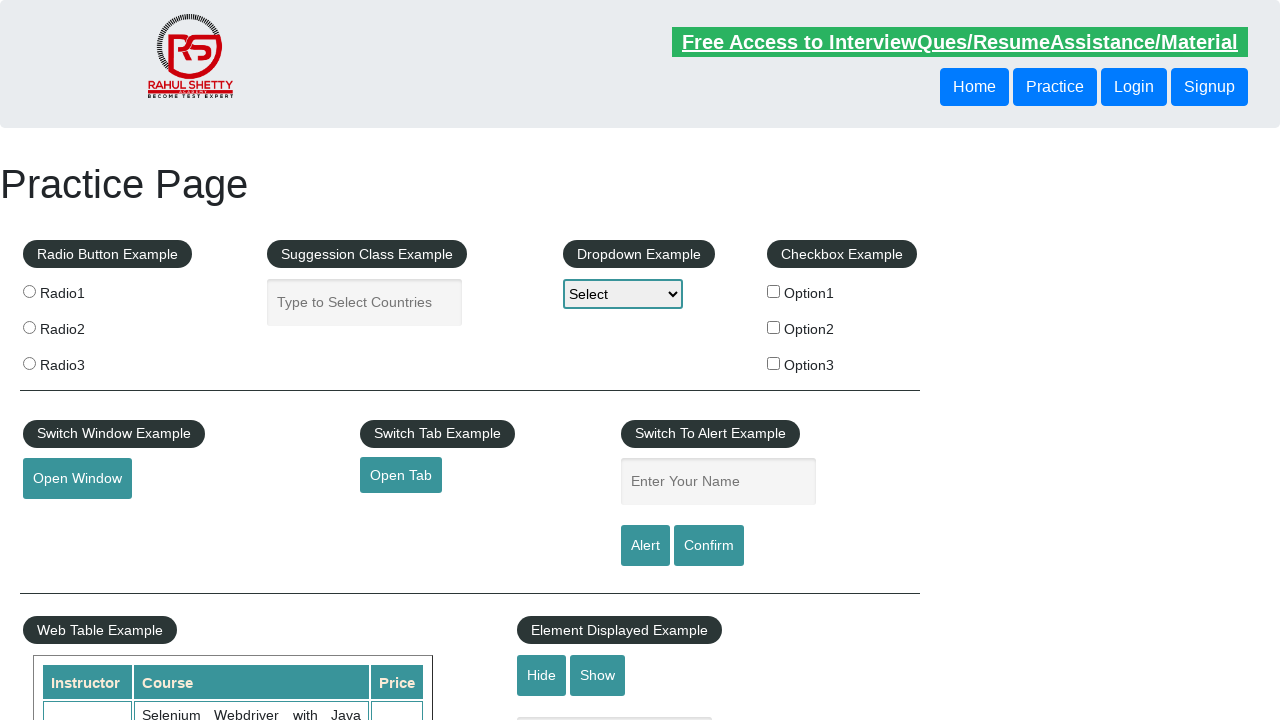

Verified that text element is visible
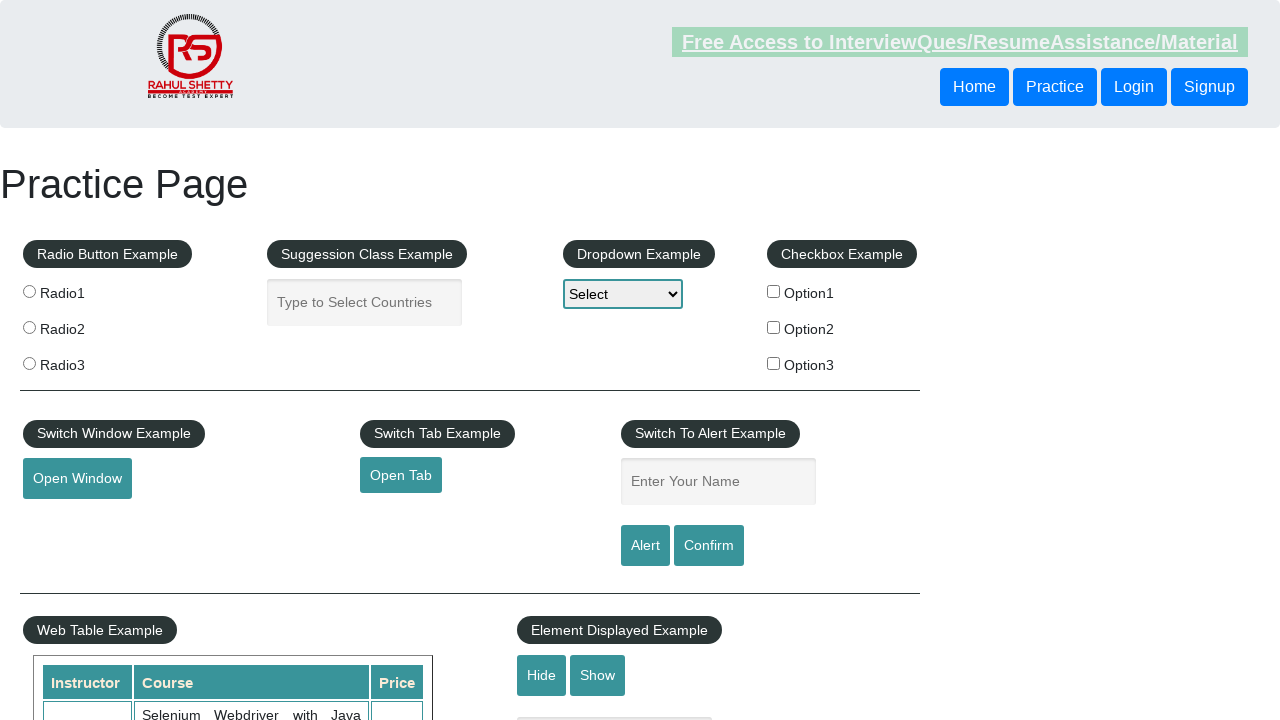

Clicked hide button to hide text element at (542, 675) on #hide-textbox
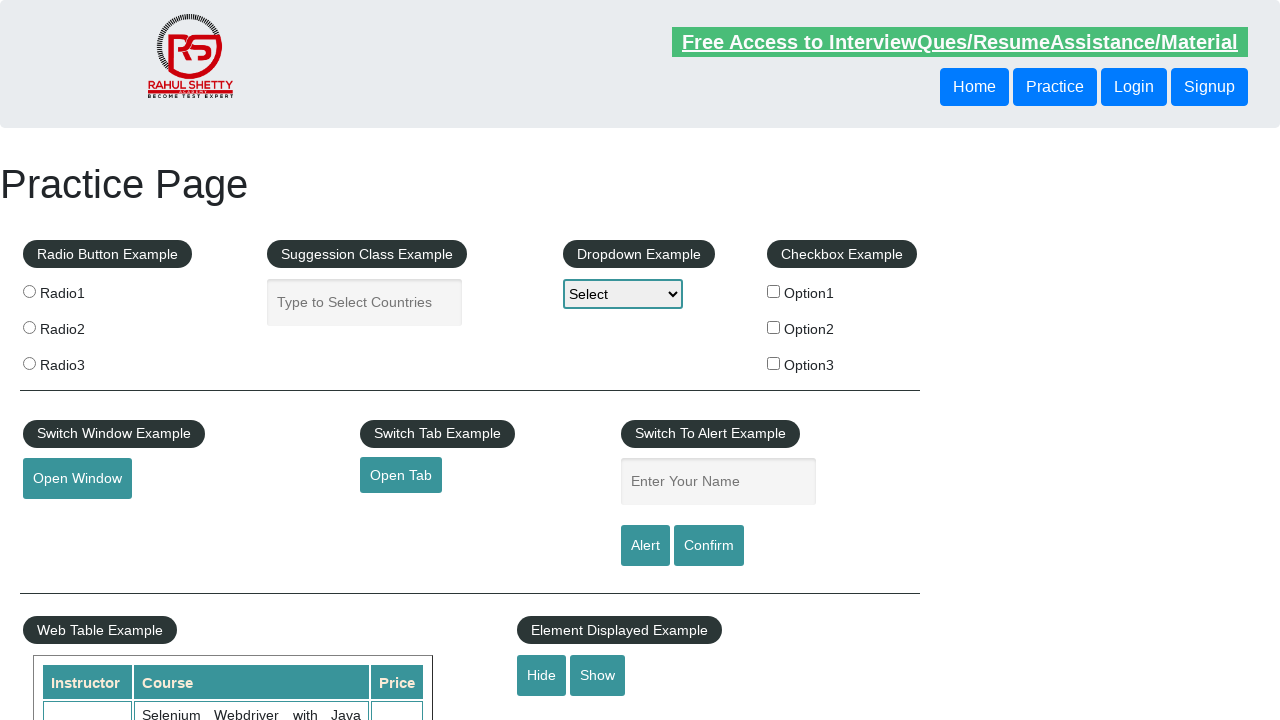

Verified that text element is now hidden
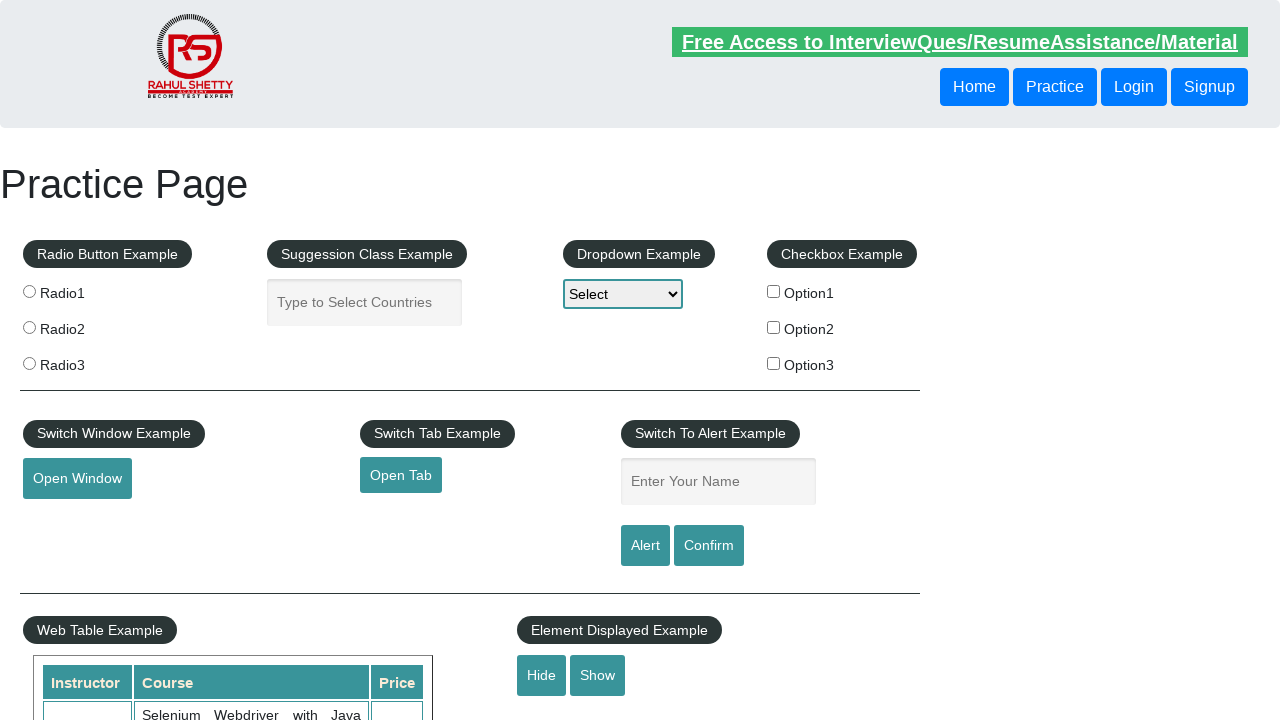

Set up dialog handler to accept confirmation dialogs
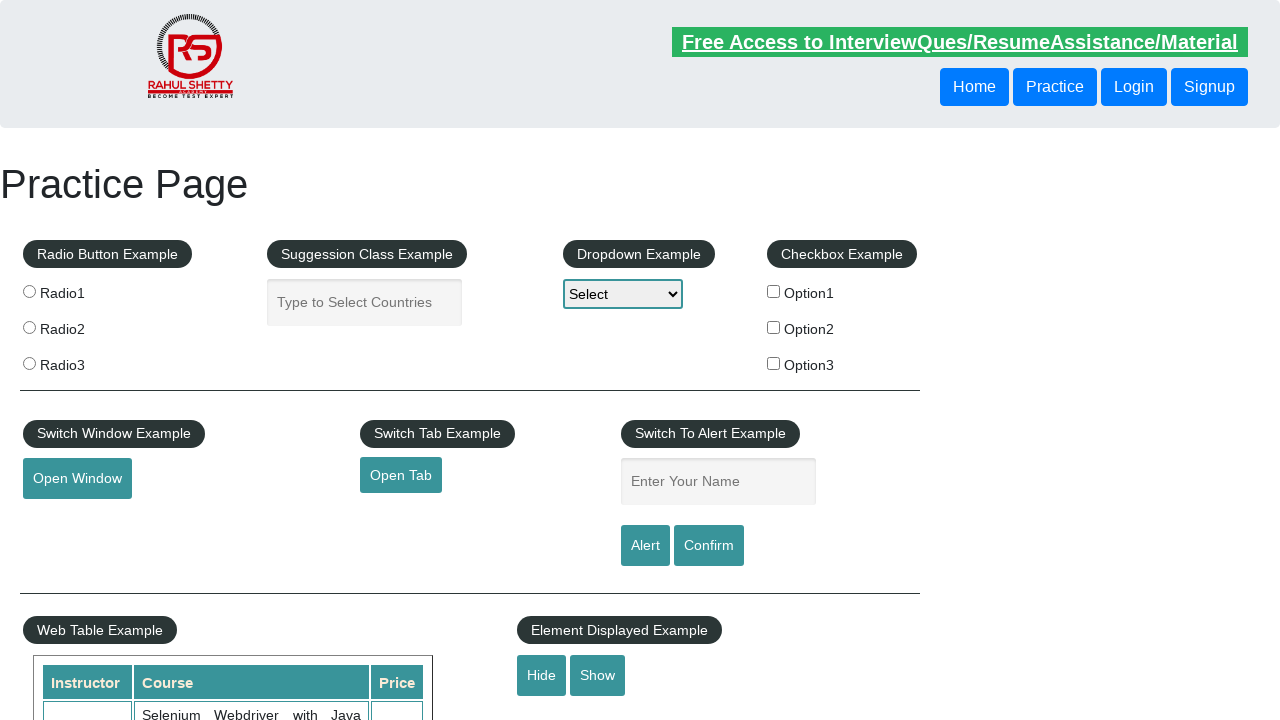

Clicked confirm button which triggered confirmation dialog at (709, 546) on #confirmbtn
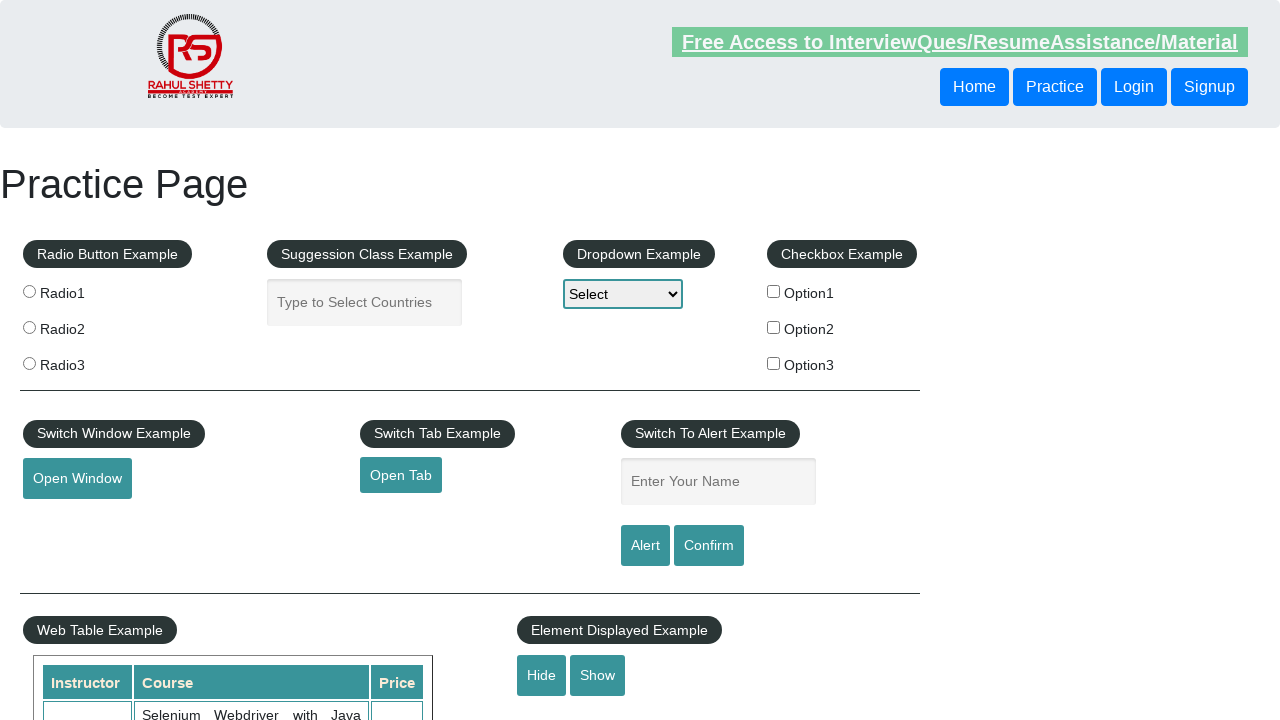

Hovered over mouse hover element at (83, 361) on #mousehover
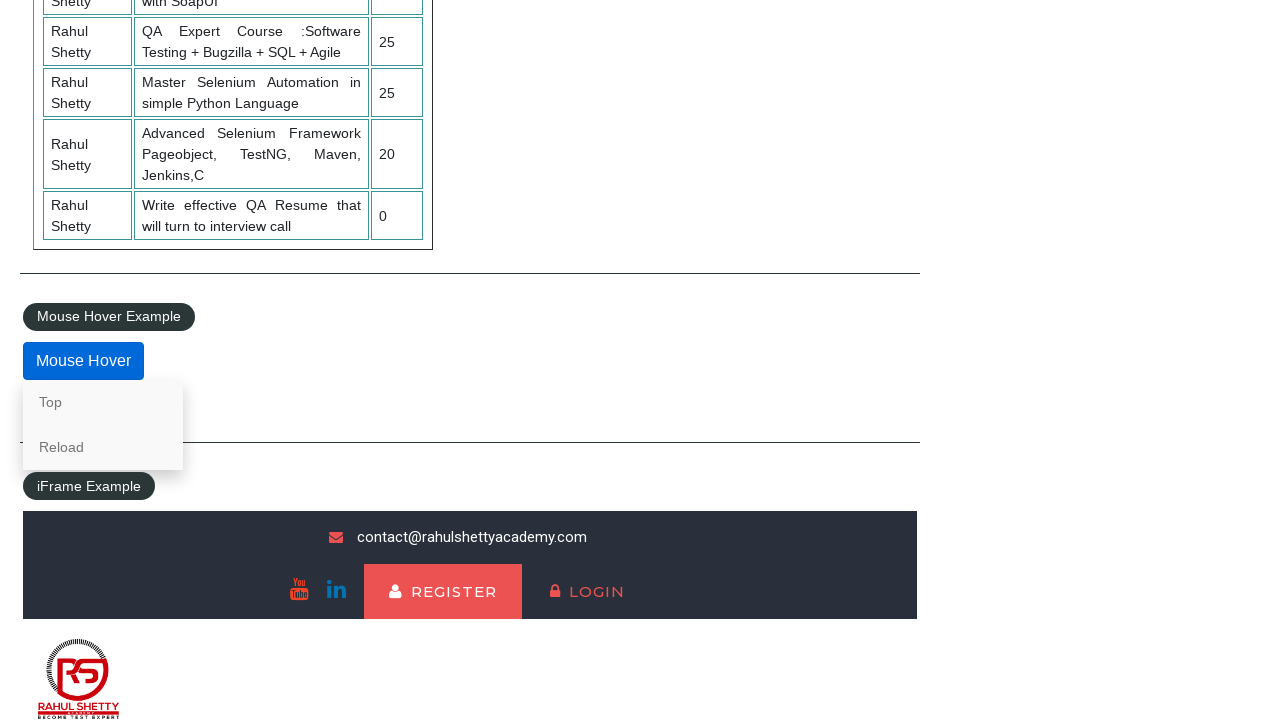

Clicked on lifetime access link in iframe at (307, 675) on #courses-iframe >> internal:control=enter-frame >> li a[href*='lifetime-access']
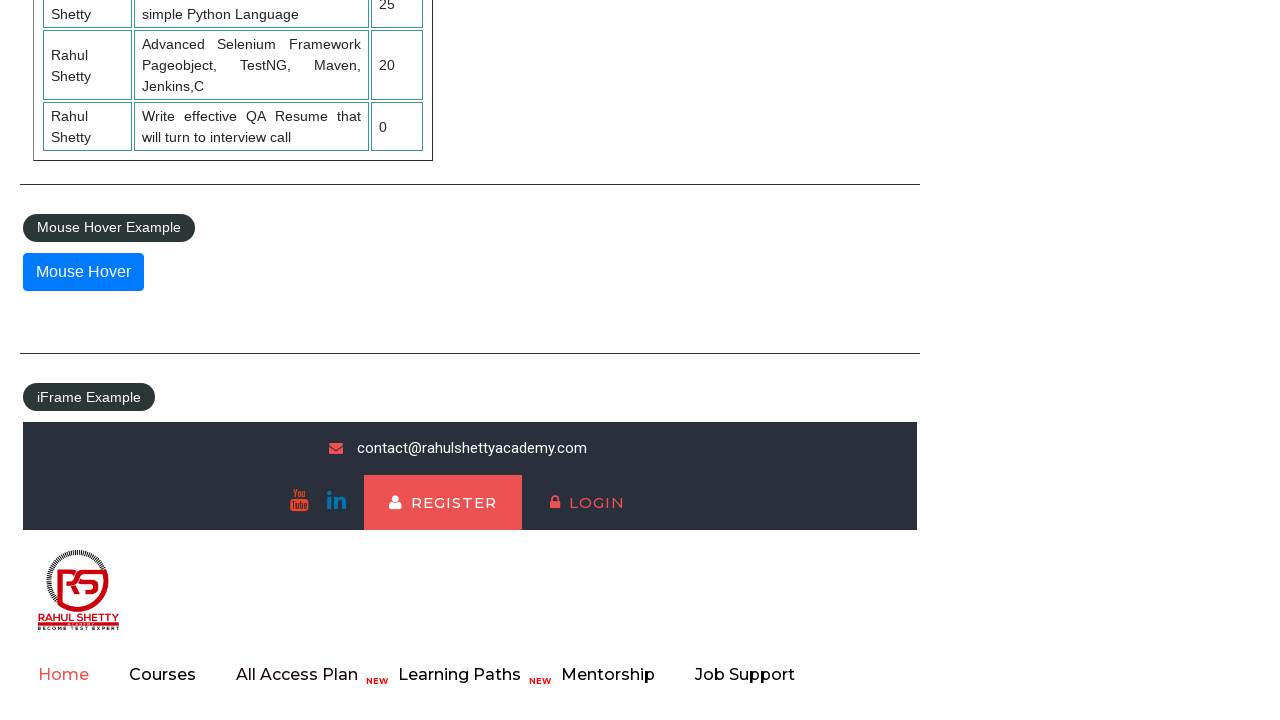

Waited for and verified text content heading in iframe
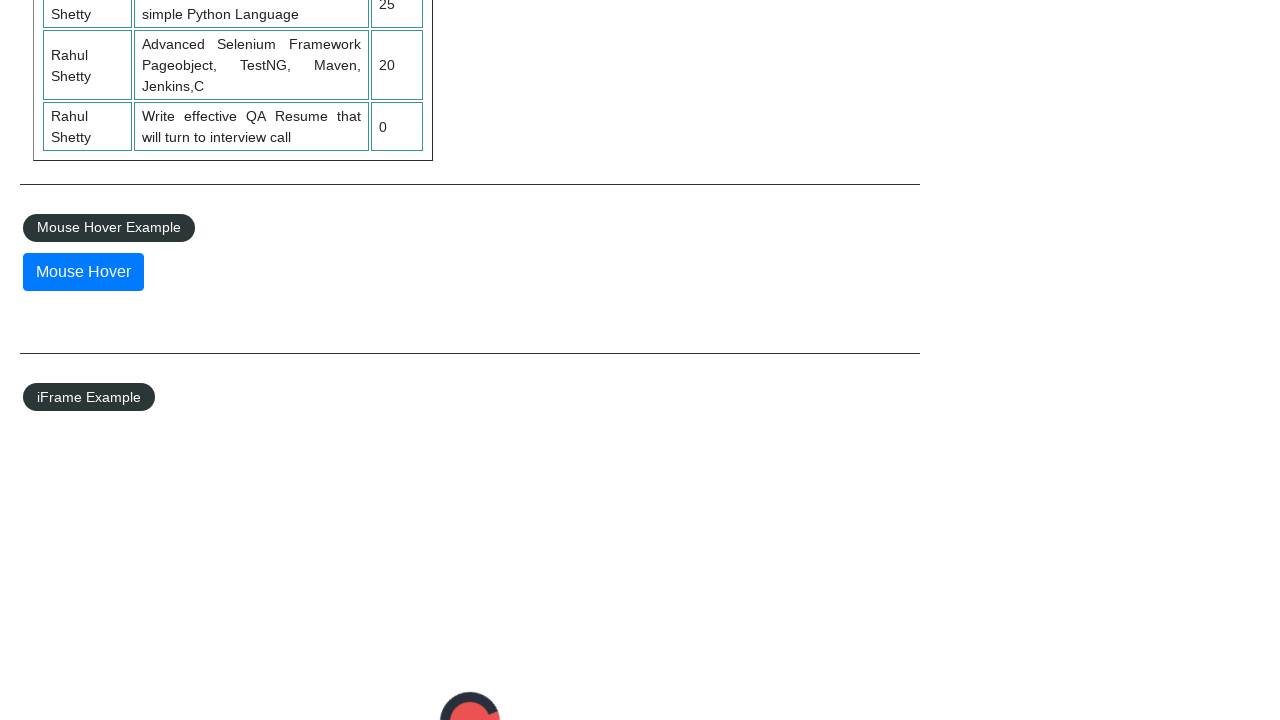

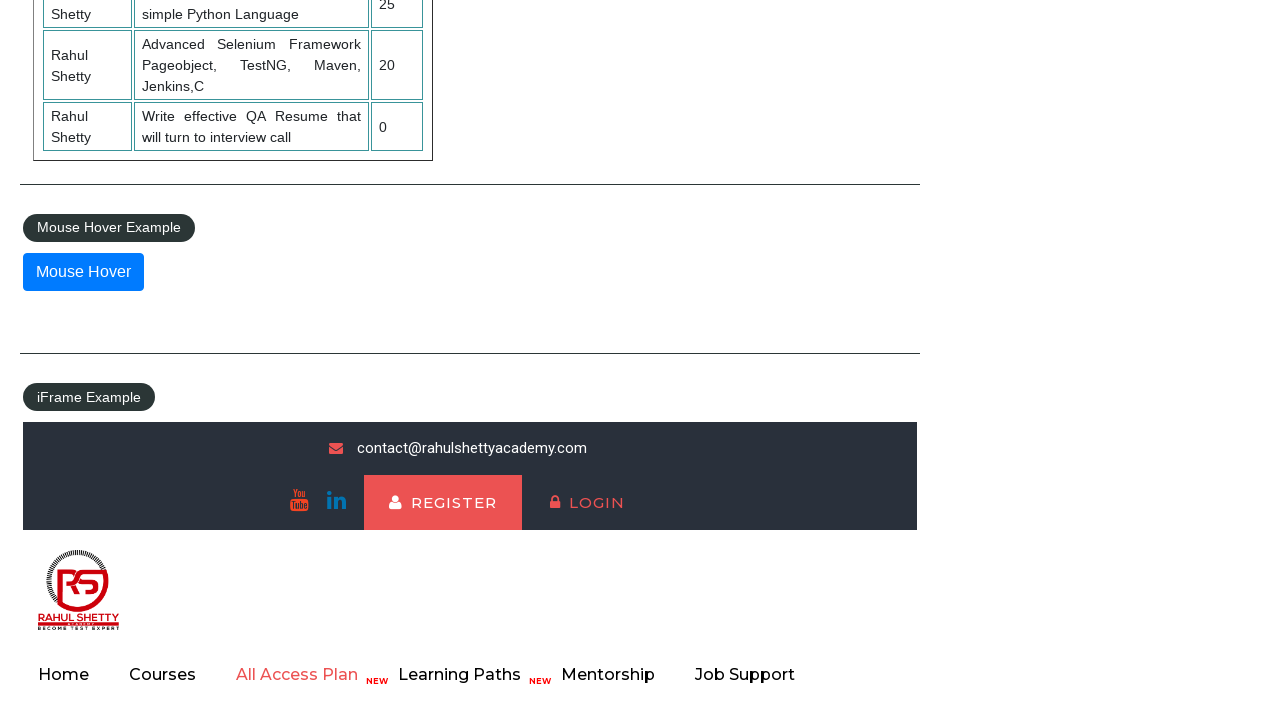